Navigates to Hepsiburada website and verifies that specific link elements can be found on the page

Starting URL: http://www.hepsiburada.com

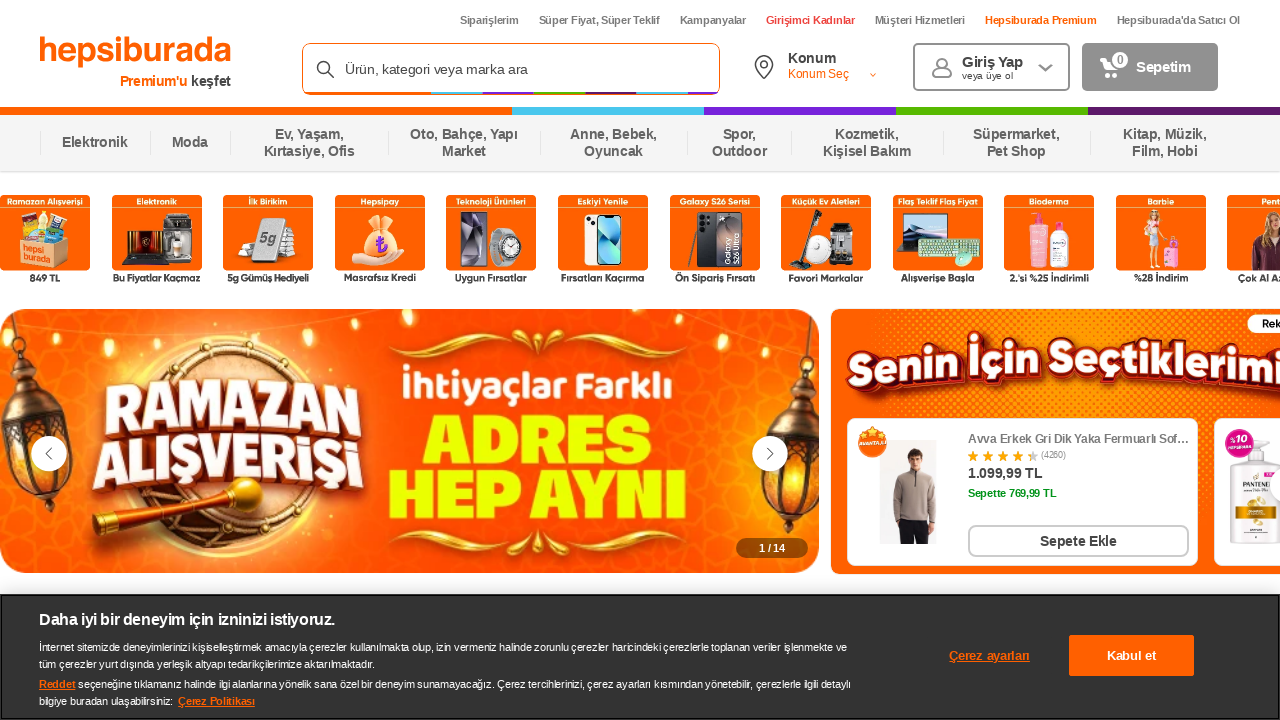

Waited for 'Siparişlerim' link to load on Hepsiburada page
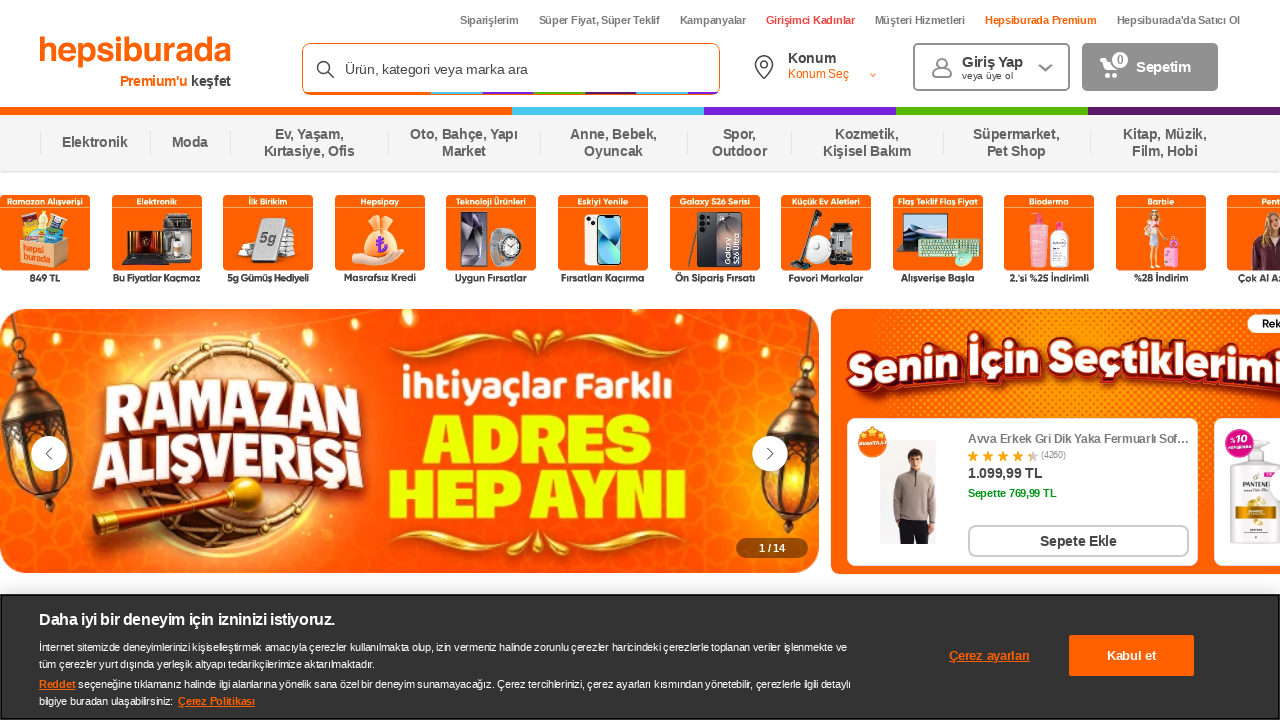

Located element containing 'Süper Fiyat' text via regex pattern
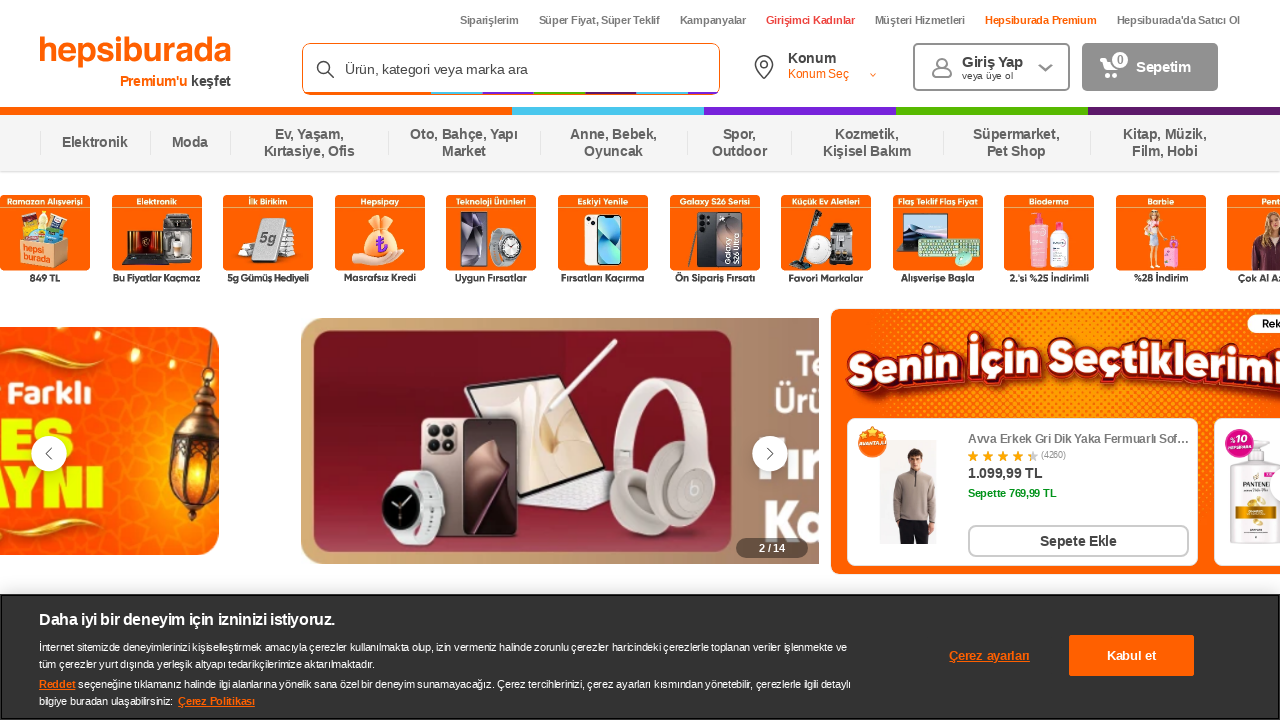

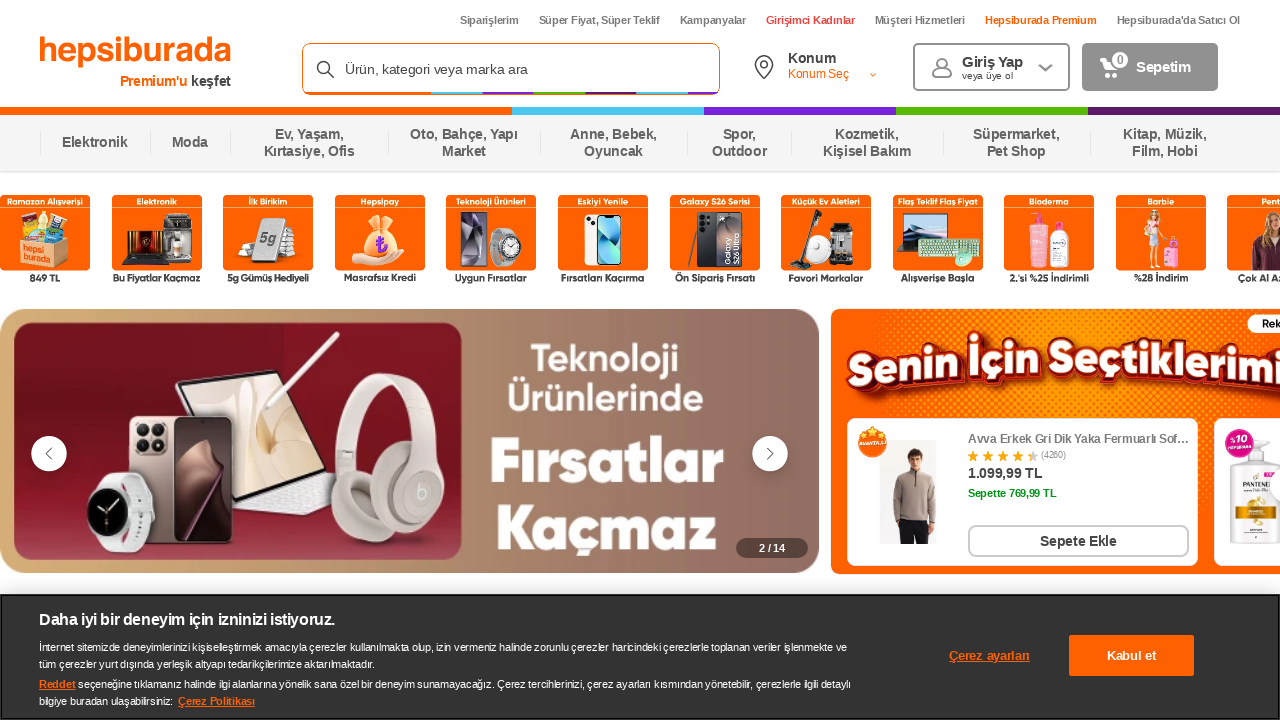